Tests radio button functionality by selecting different options, verifying default selections, and checking if buttons can be unselected

Starting URL: https://www.leafground.com/radio.xhtml

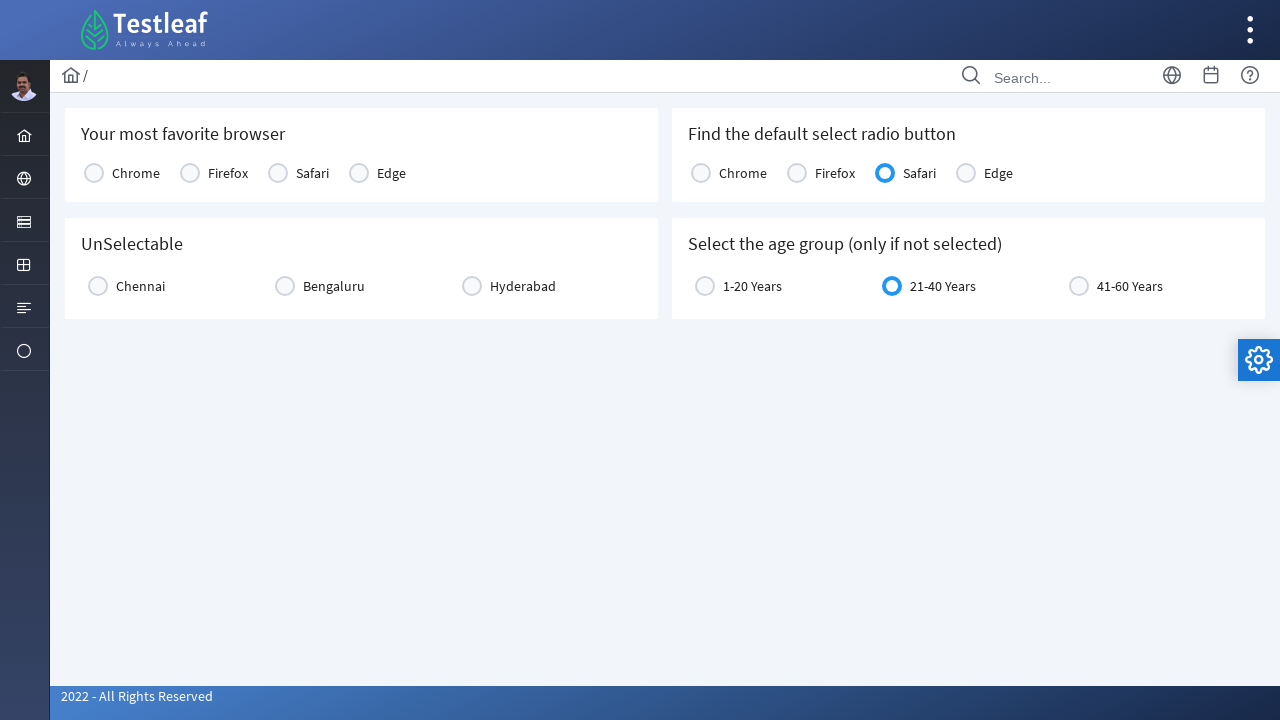

Clicked on Edge radio button at (359, 173) on xpath=//label[text()='Edge']//preceding-sibling::div
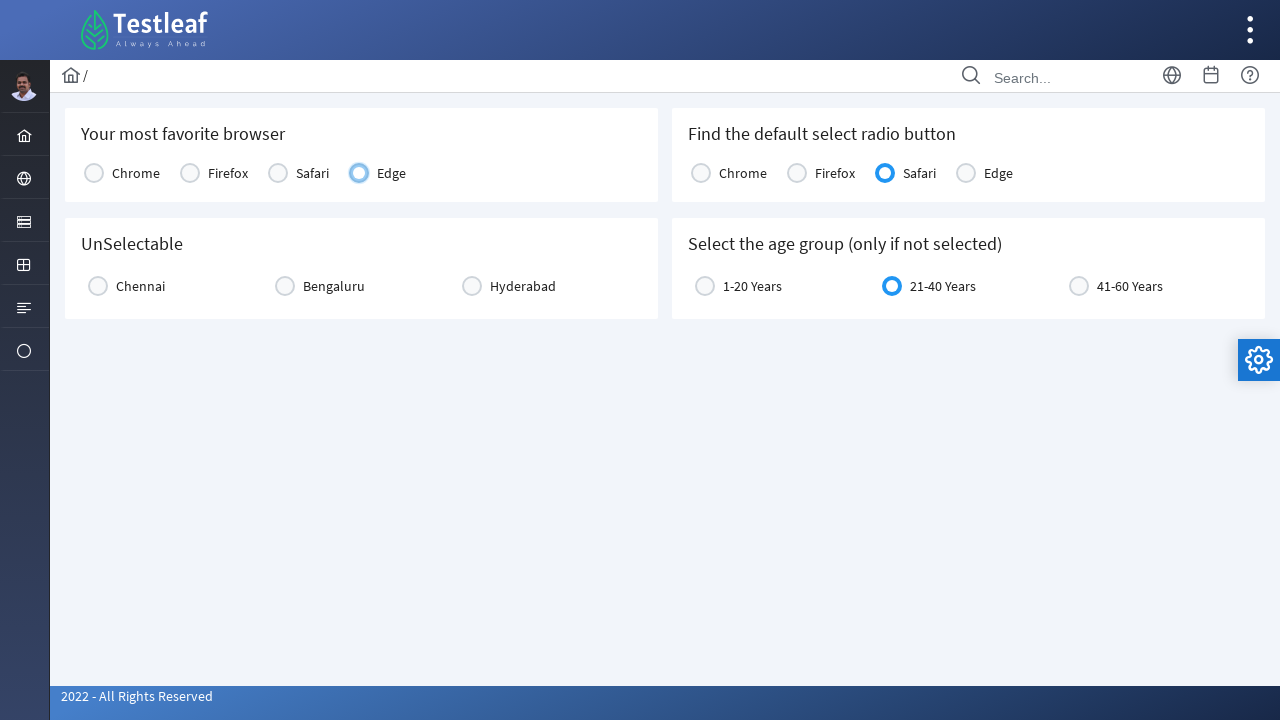

Clicked on Bengaluru radio button at (334, 286) on xpath=//label[text()='Bengaluru']
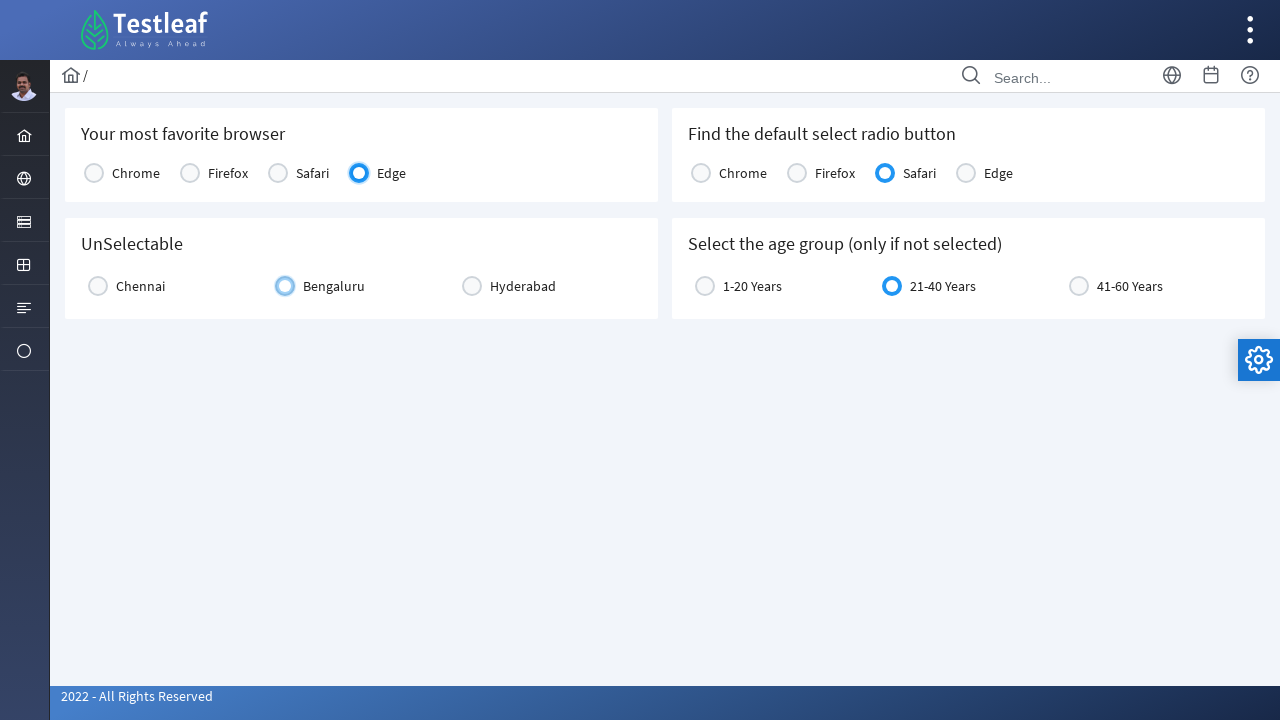

Attempted to unselect Bengaluru radio button by clicking again at (334, 286) on xpath=//label[text()='Bengaluru']
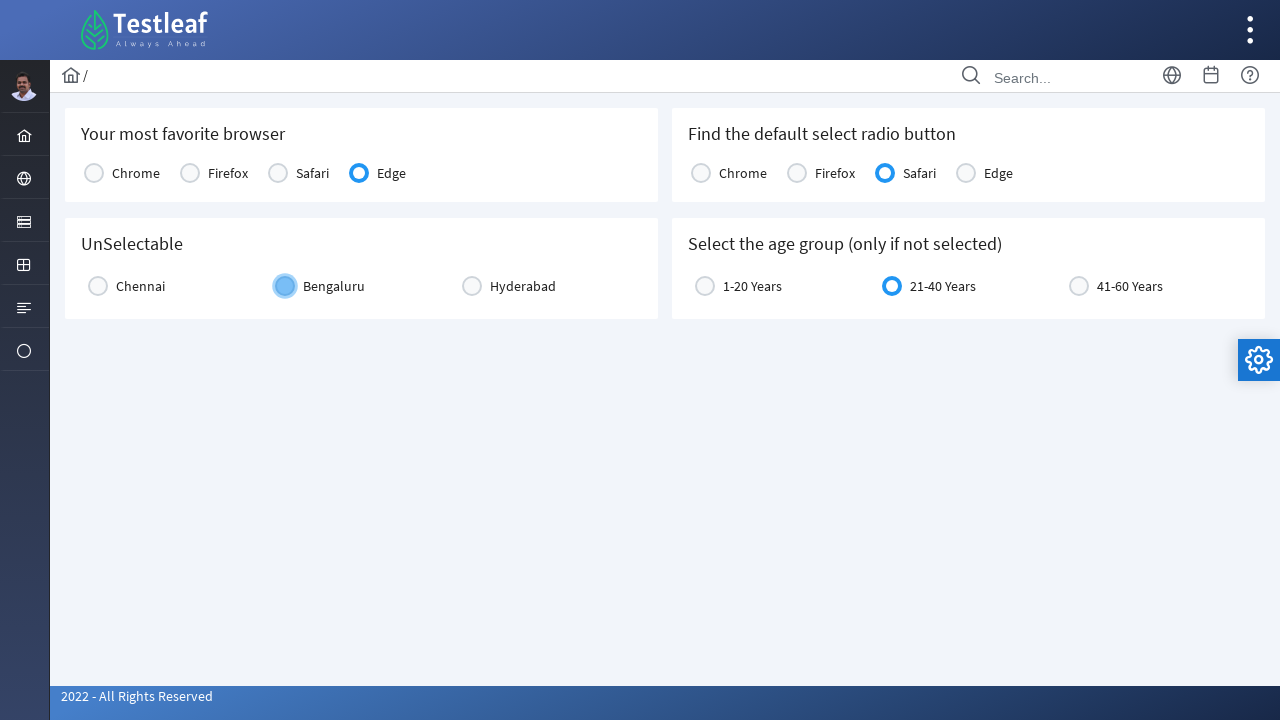

Located default browser radio button
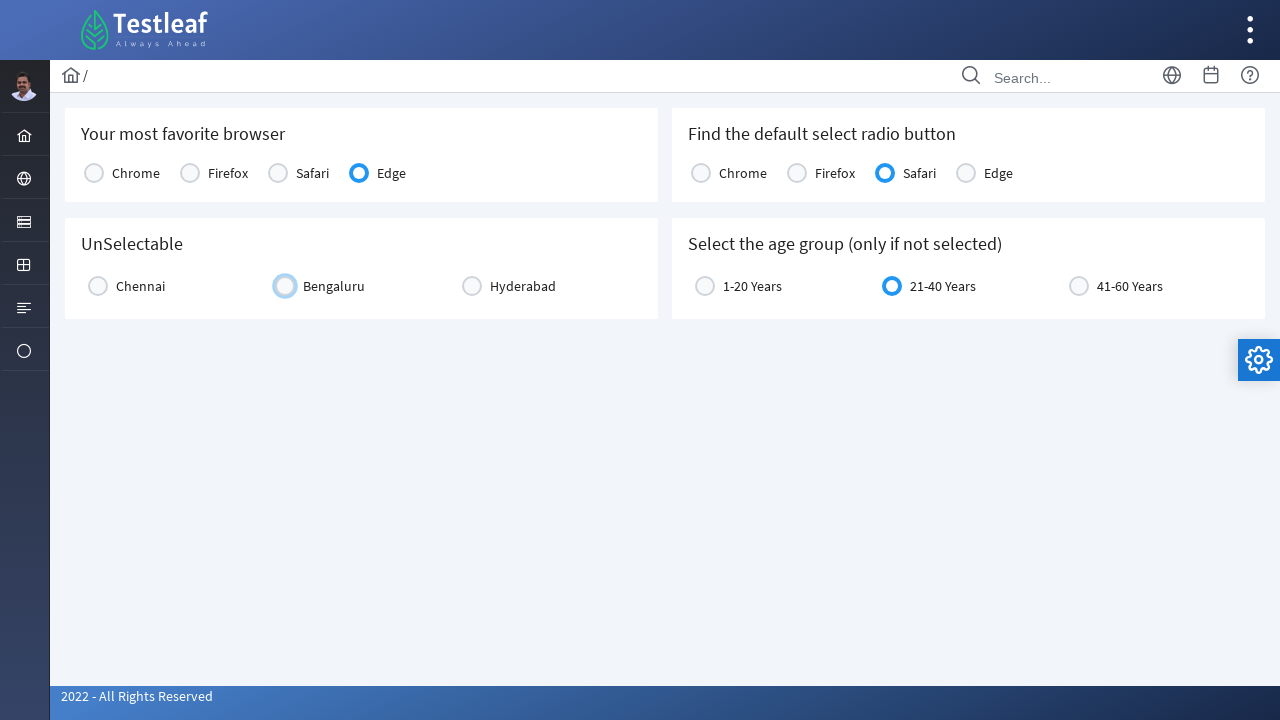

Found default selected browser: Safari
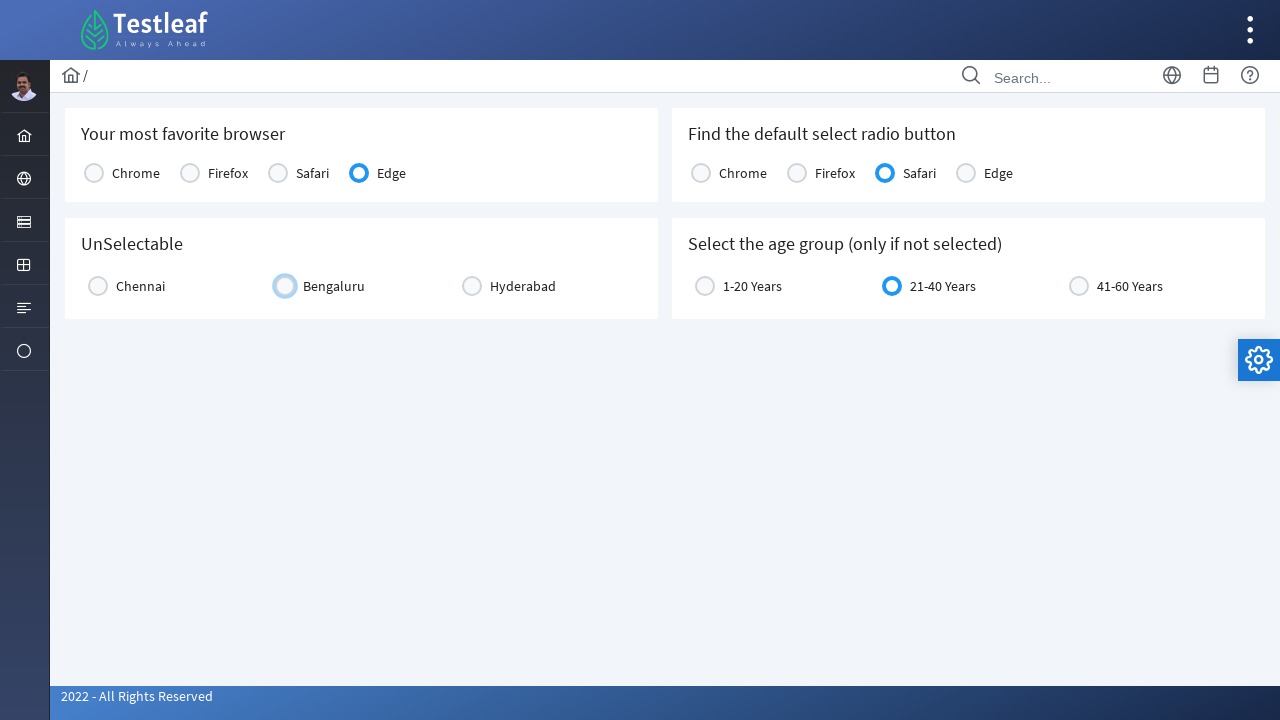

Located age group radio button
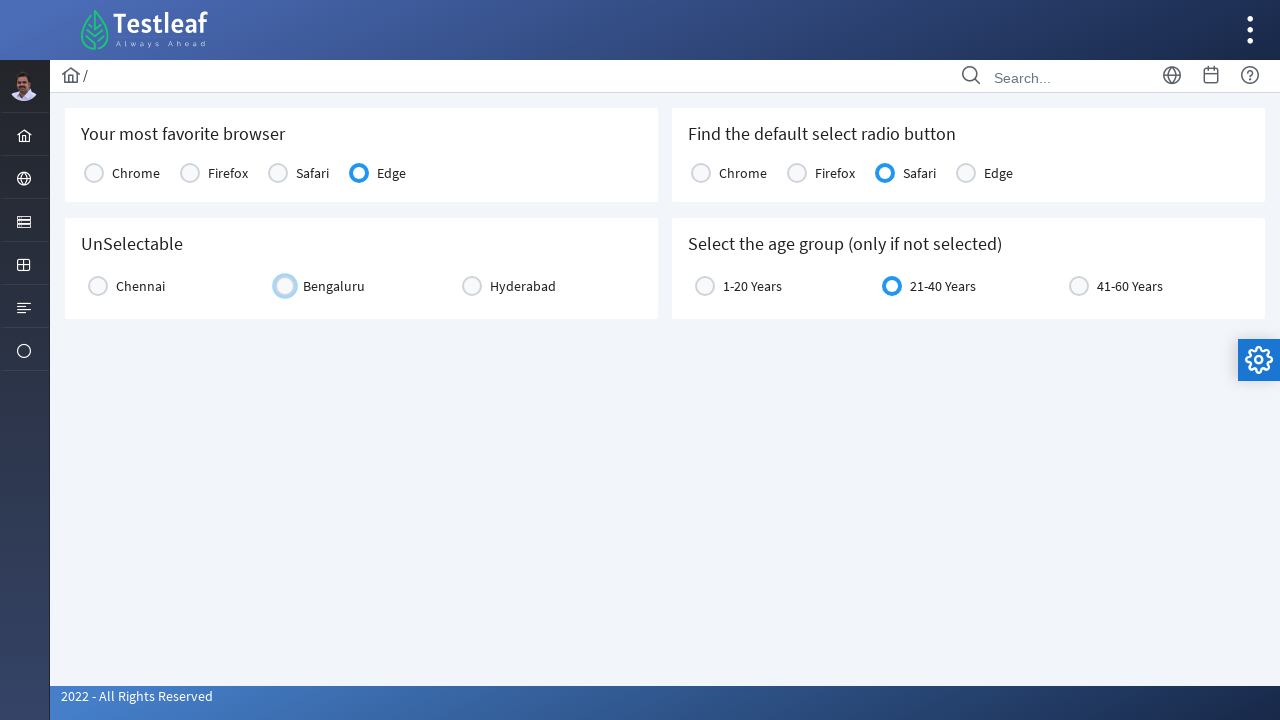

Age group 21-40 Years was already selected by default
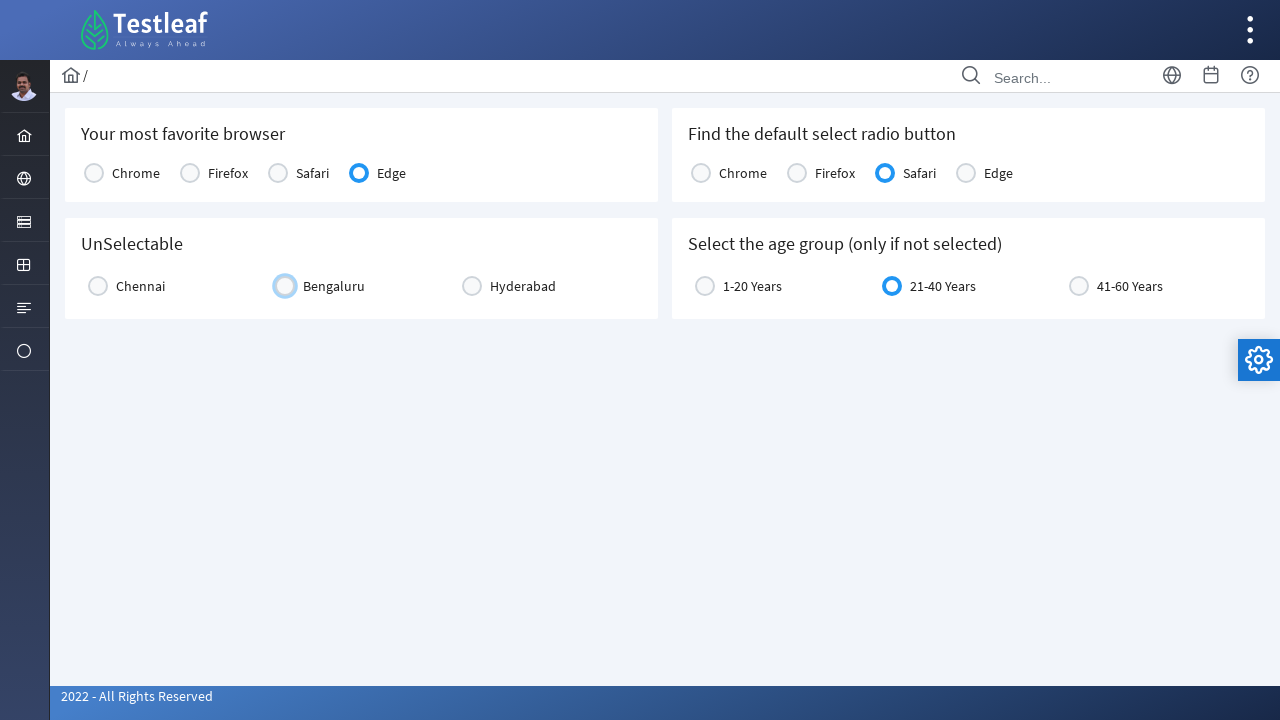

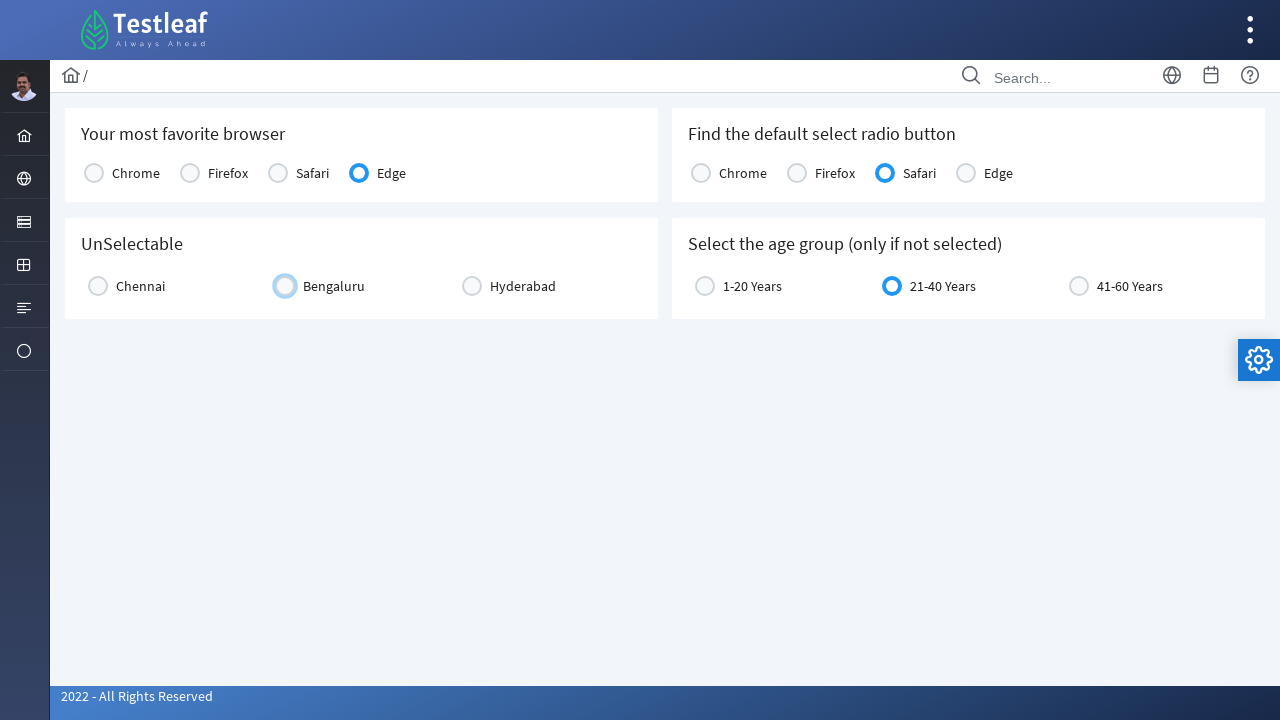